Tests date of birth selection functionality by opening a date picker, selecting a specific year, month, and day, then verifying the selected date is displayed correctly in the input field.

Starting URL: https://demoqa.com/automation-practice-form

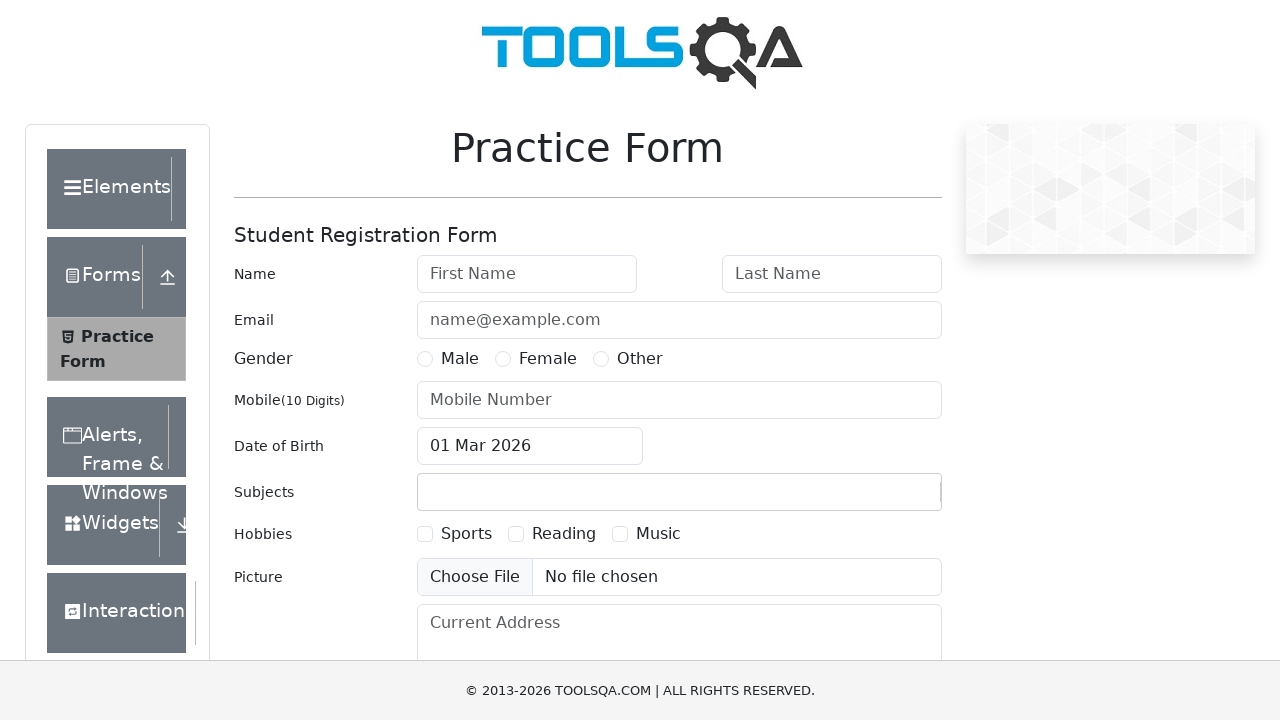

Scrolled date of birth input into view
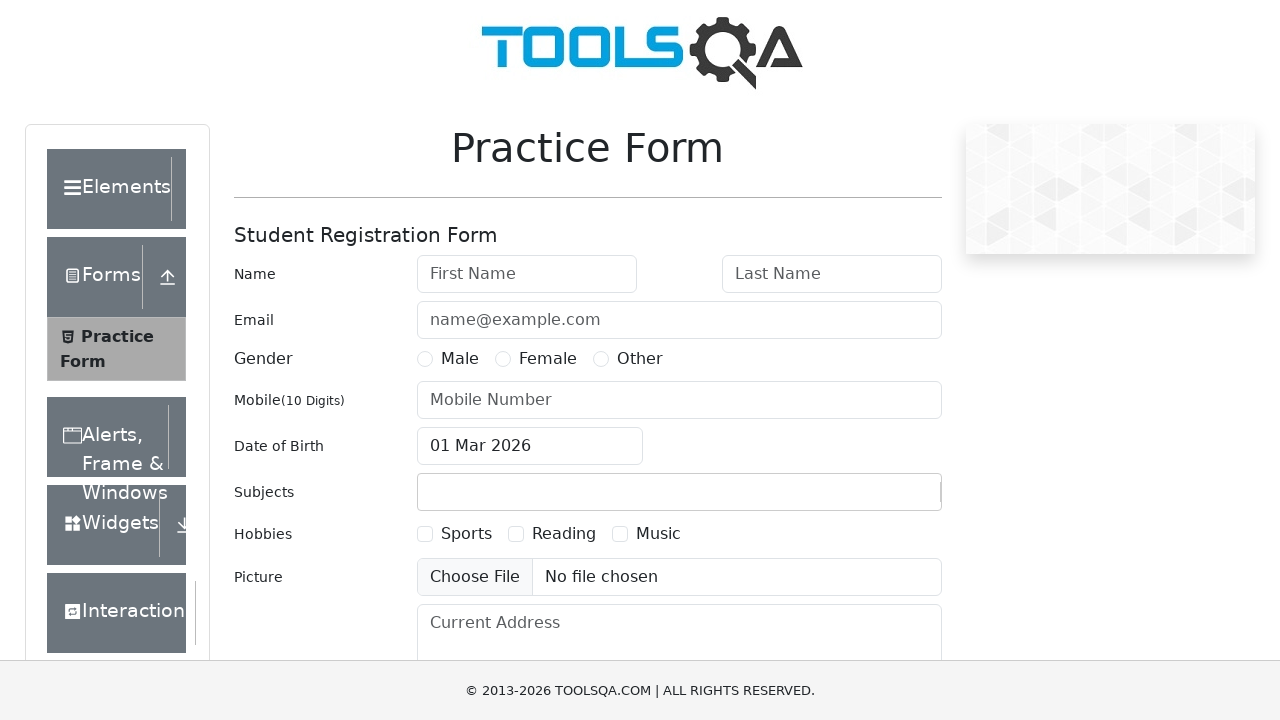

Clicked date of birth input to open date picker at (530, 446) on #dateOfBirthInput
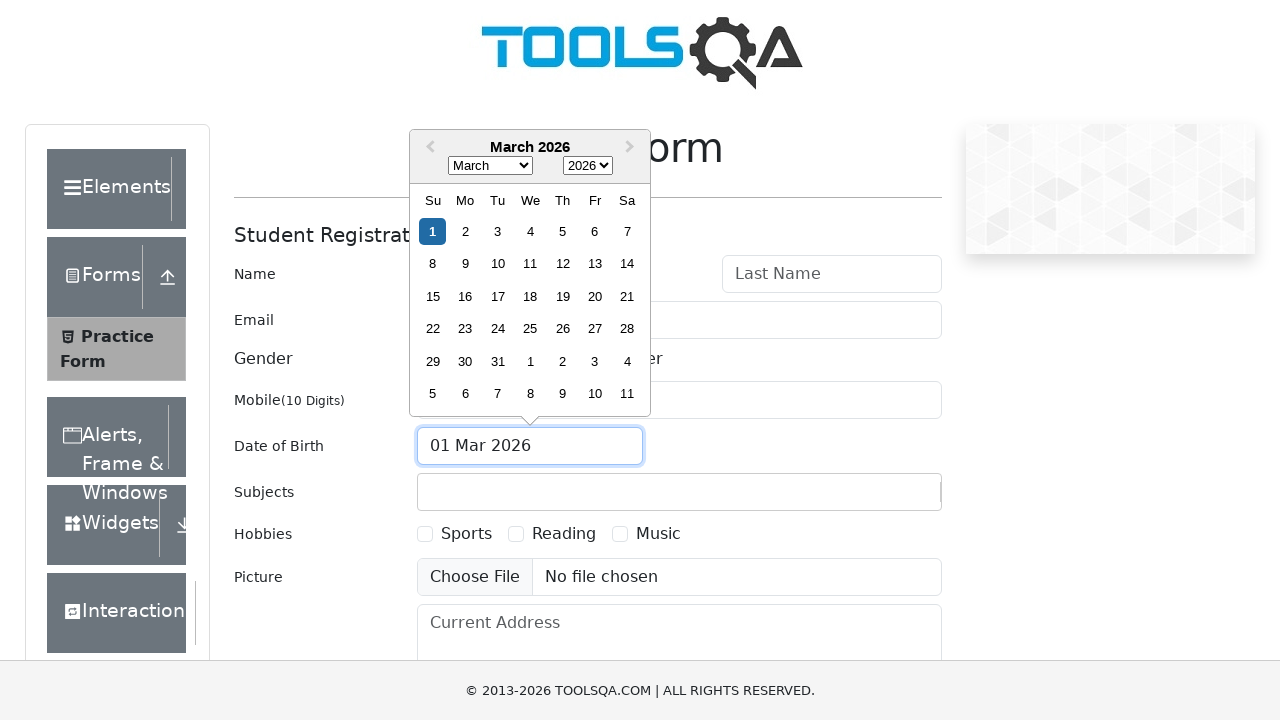

Selected year 2000 from date picker on .react-datepicker__year-select
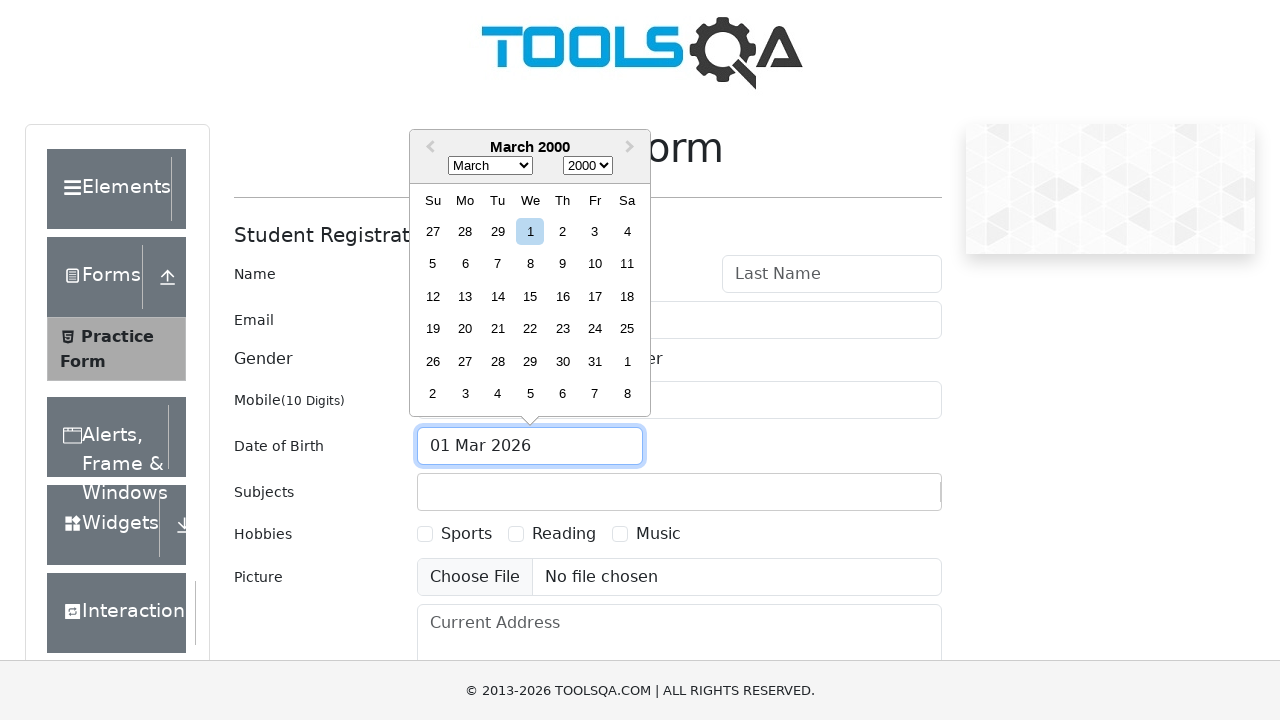

Selected month November from date picker on .react-datepicker__month-select
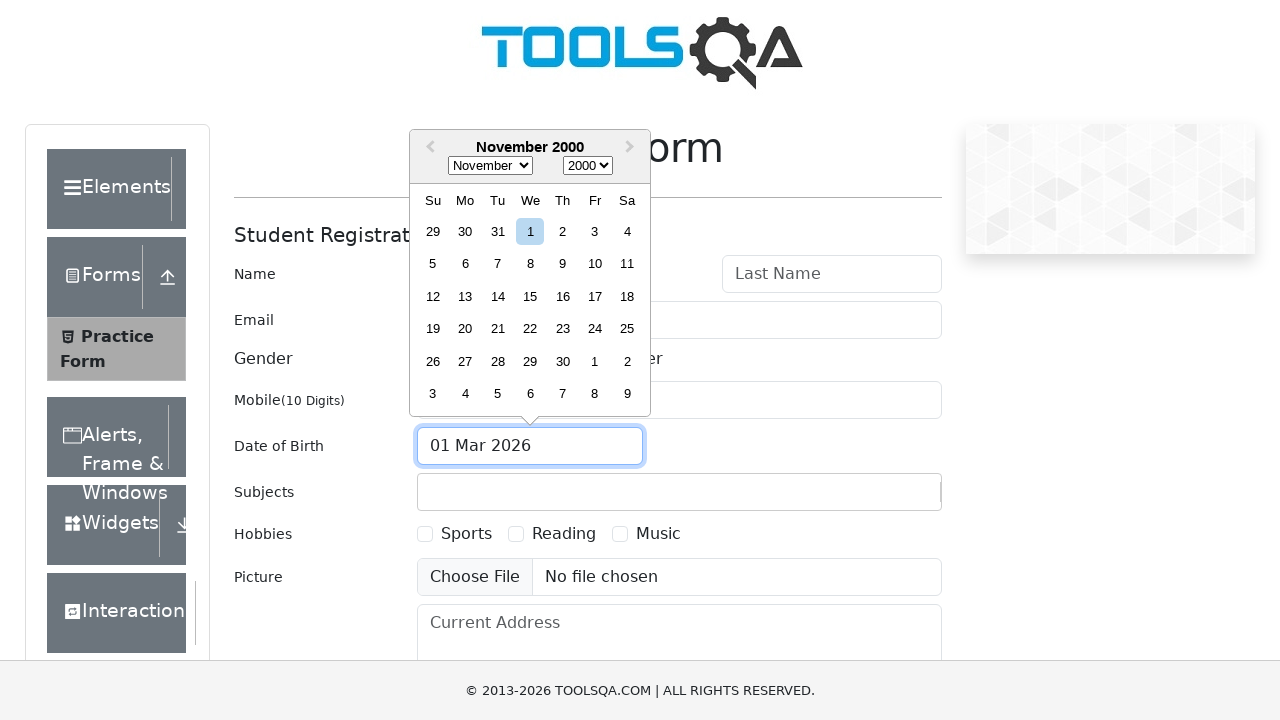

Clicked day 06 in date picker at (465, 264) on //div[contains(@class, 'react-datepicker__day--006') and not(contains(@class, 'o
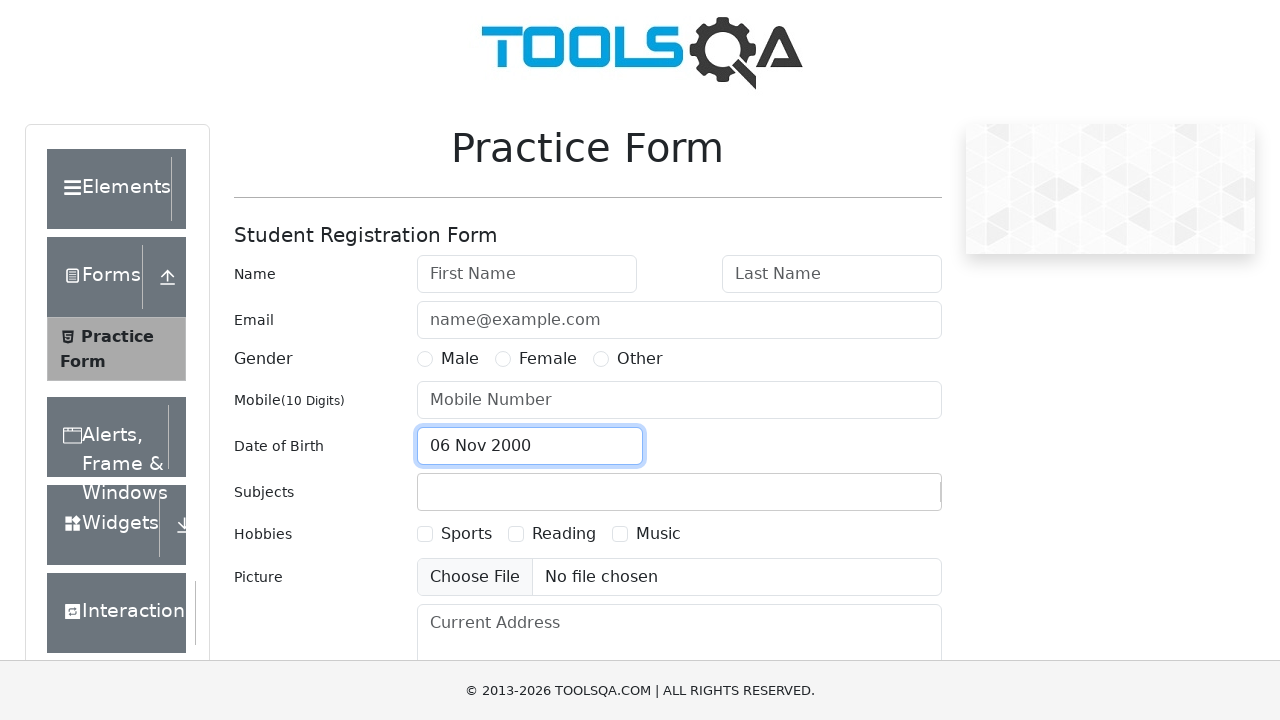

Retrieved selected date value: 06 Nov 2000
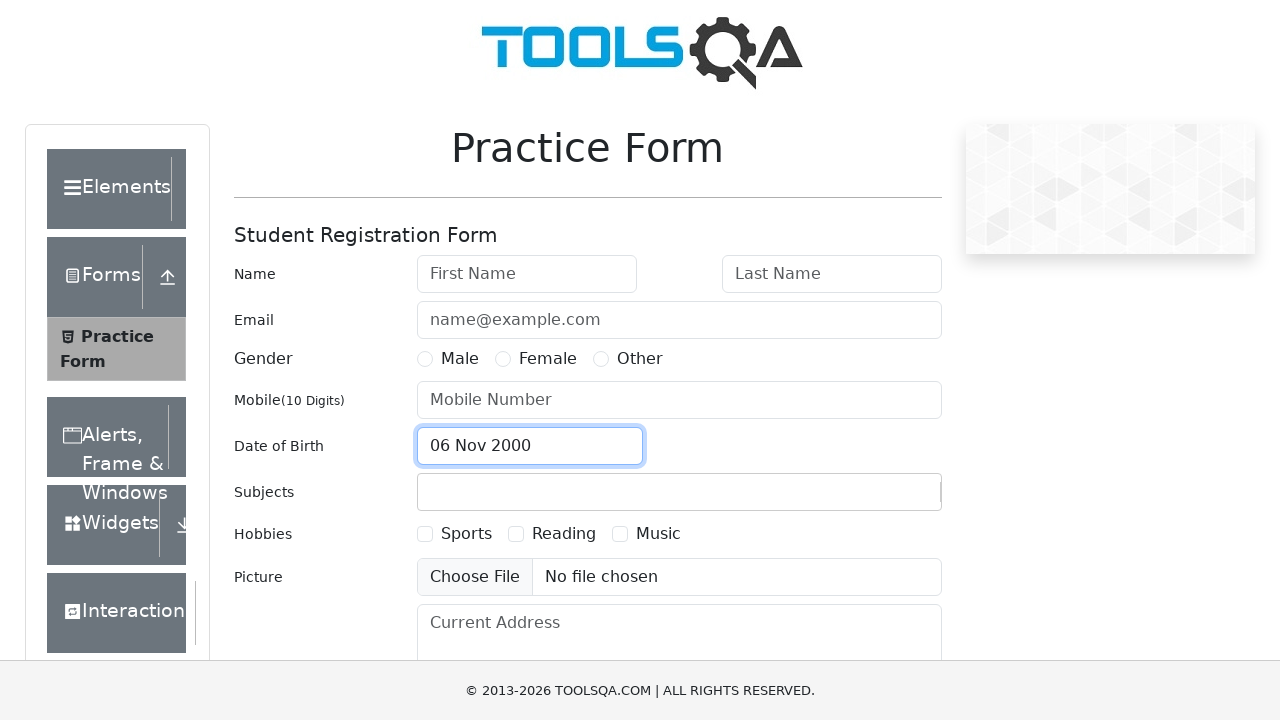

Verified selected date contains 06 and Nov
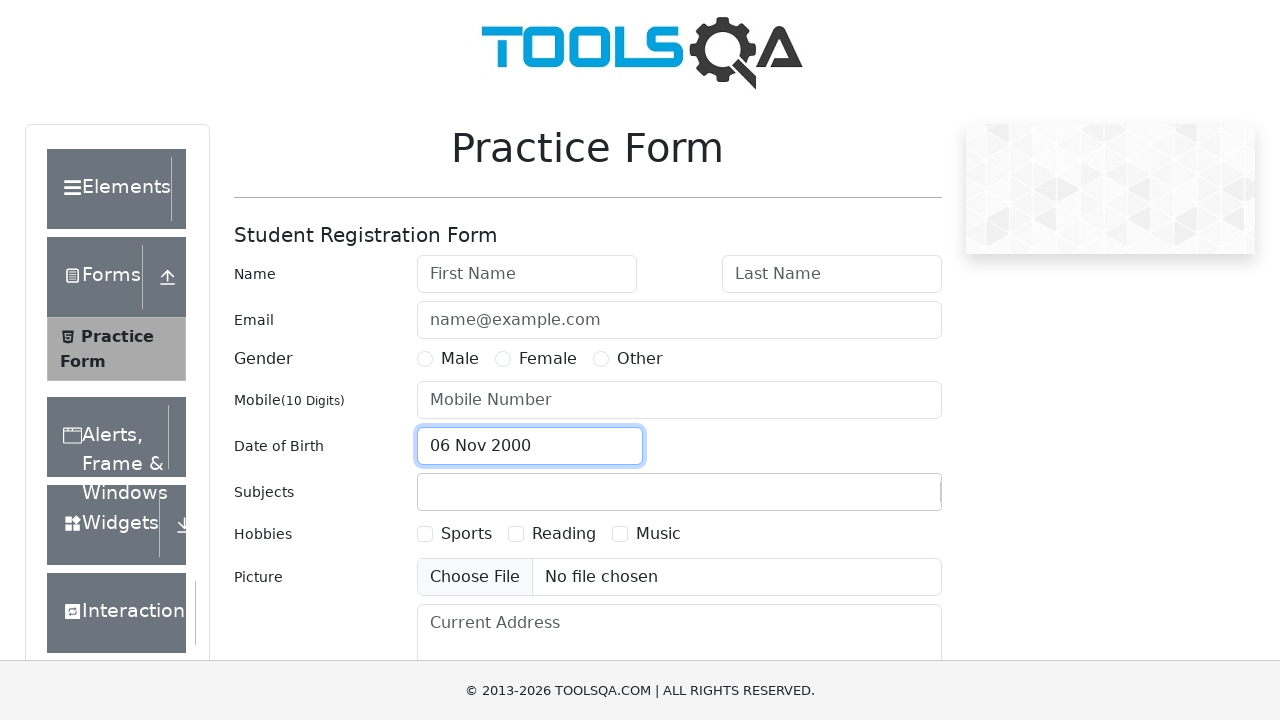

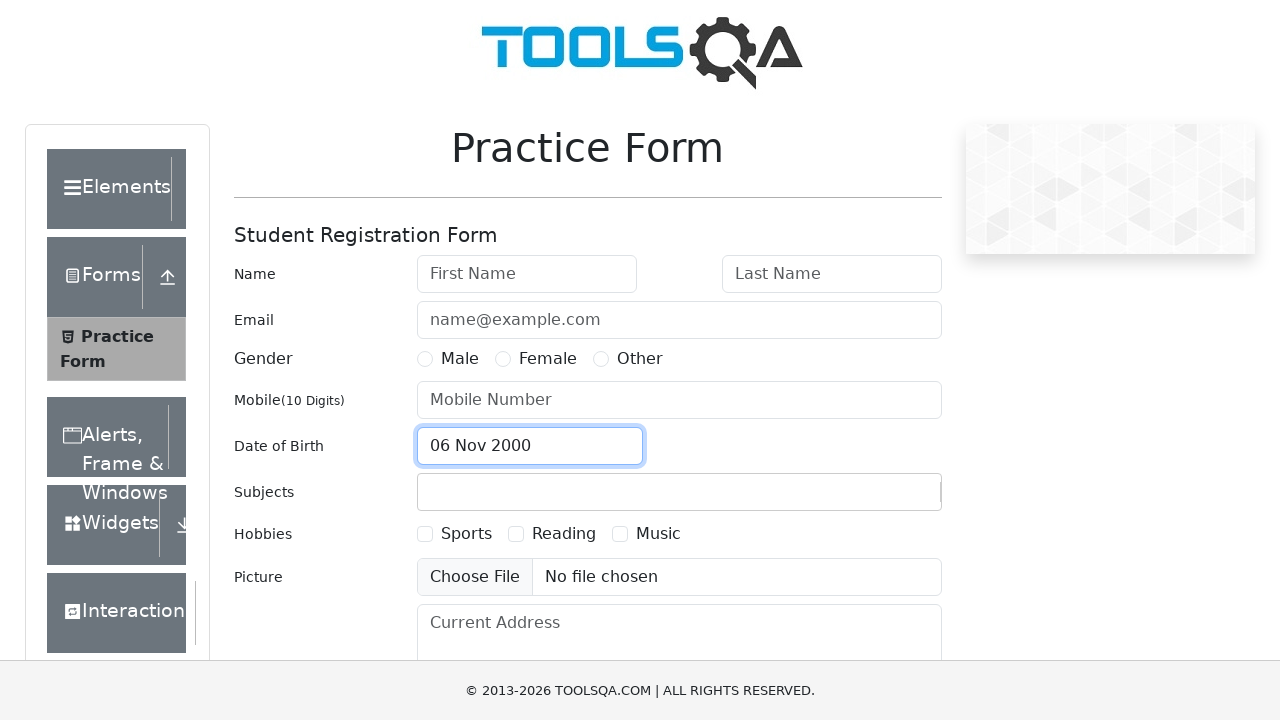